Tests window handling by clicking a link that opens a new window, switching to it, and verifying the title changed

Starting URL: https://the-internet.herokuapp.com/windows

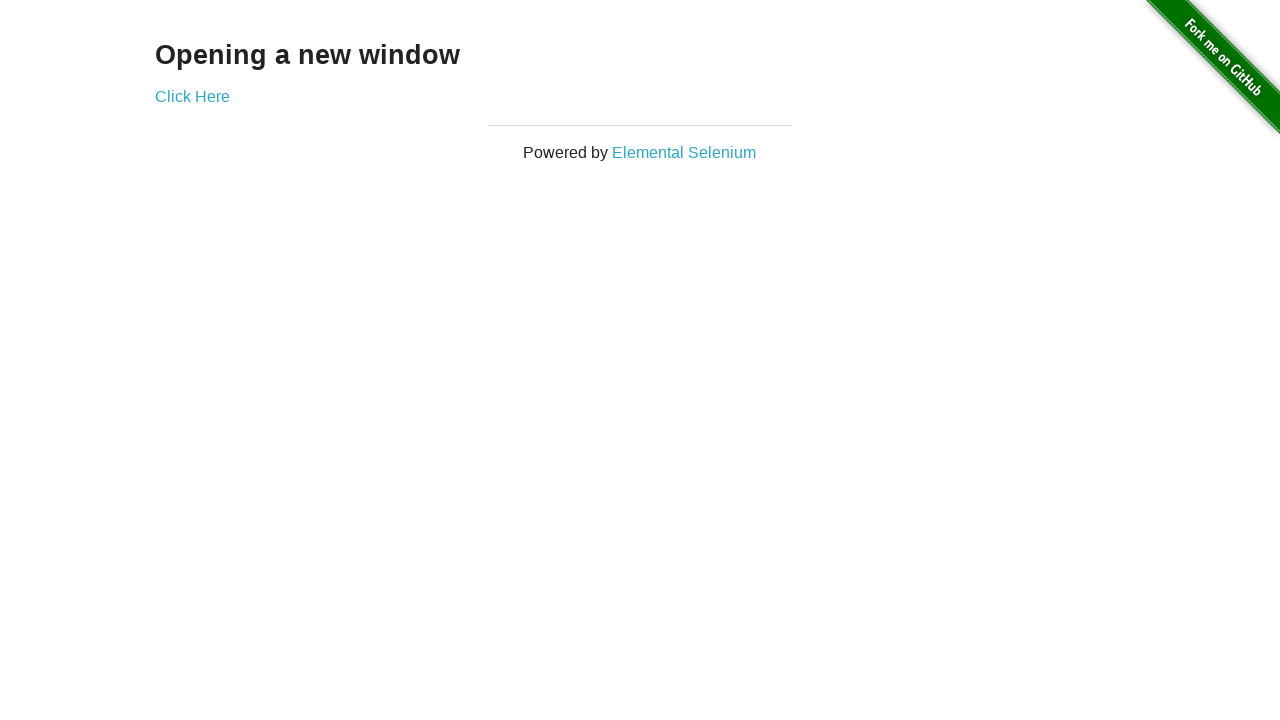

Retrieved original page title from windows test page
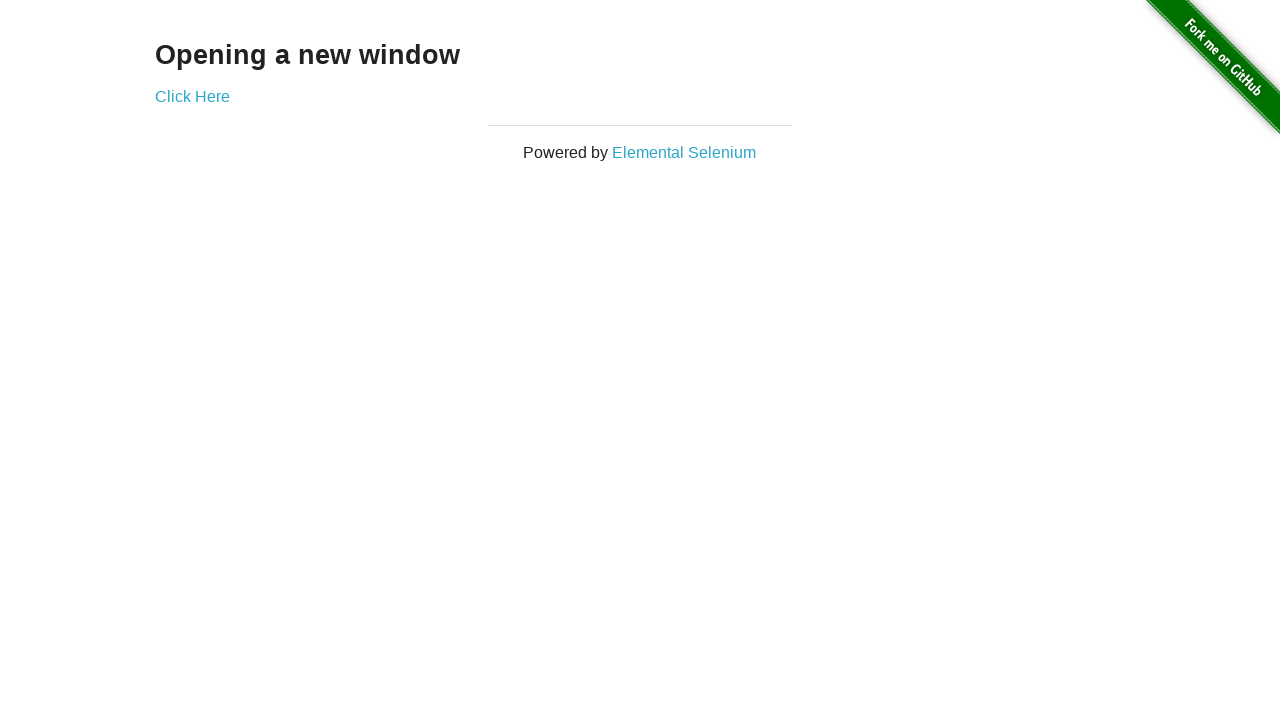

Clicked 'Click Here' link to open new window at (192, 96) on text='Click Here'
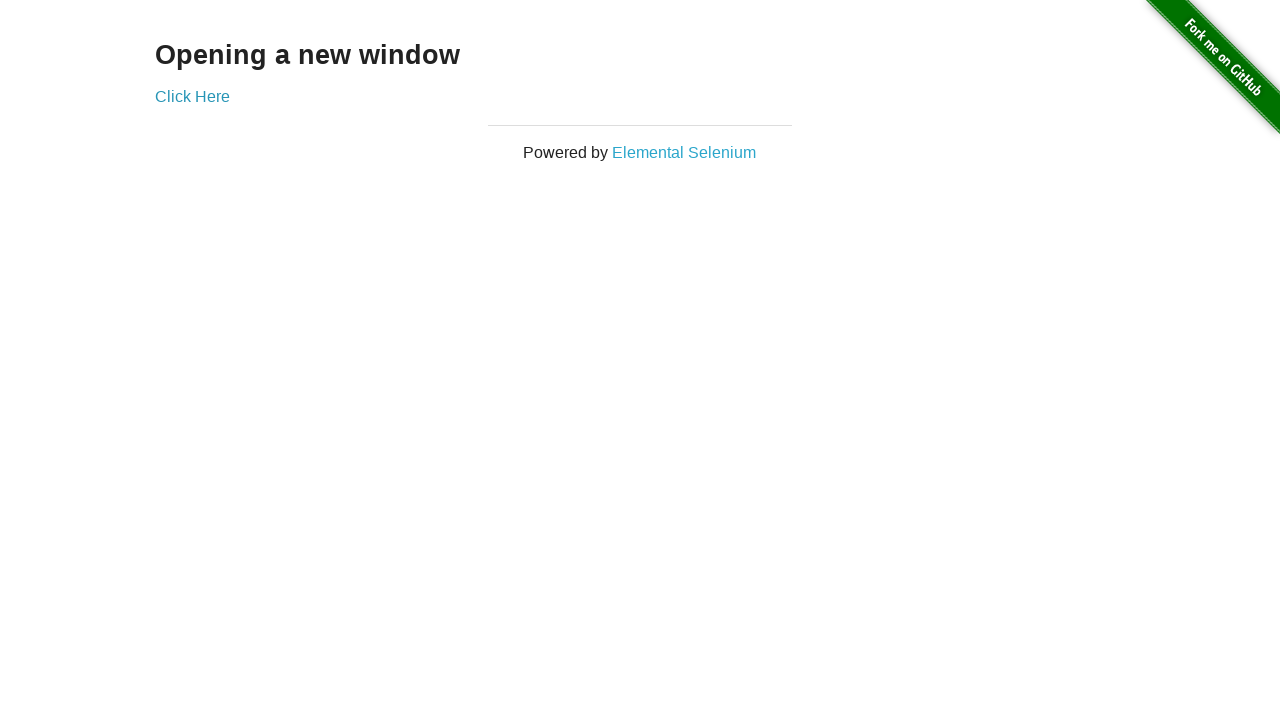

Captured new window object after link click
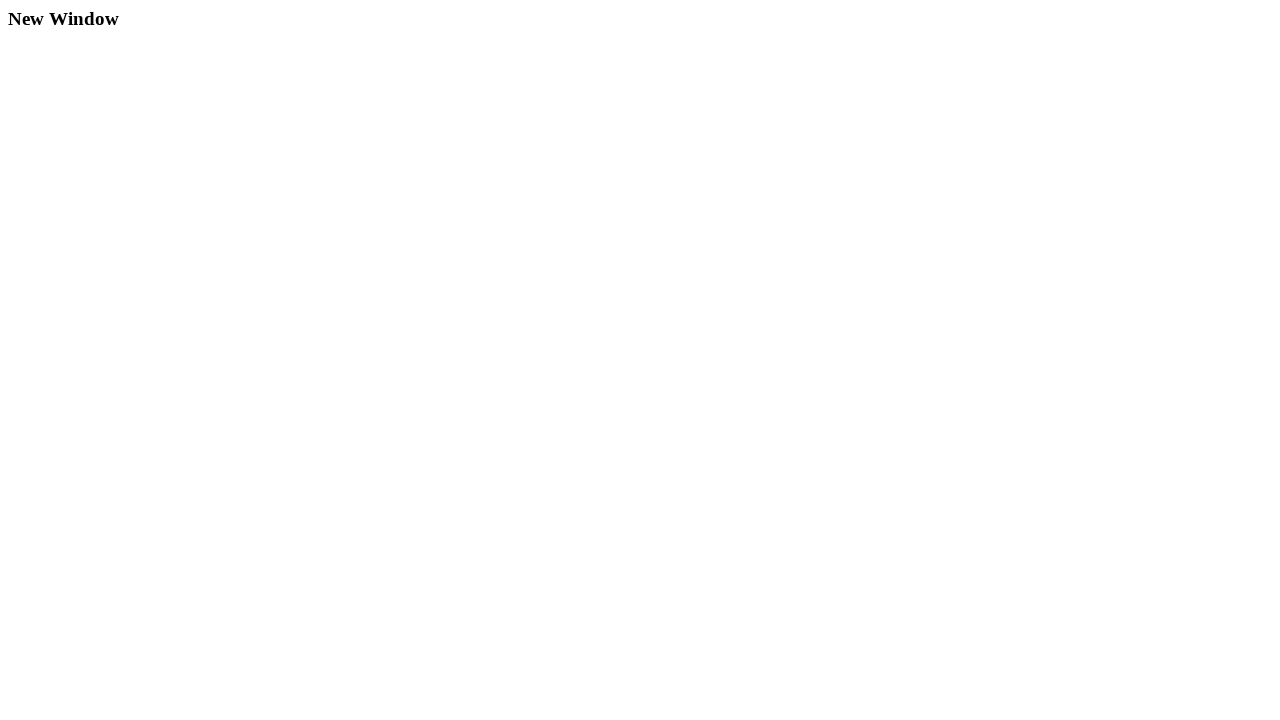

Waited for new window to fully load
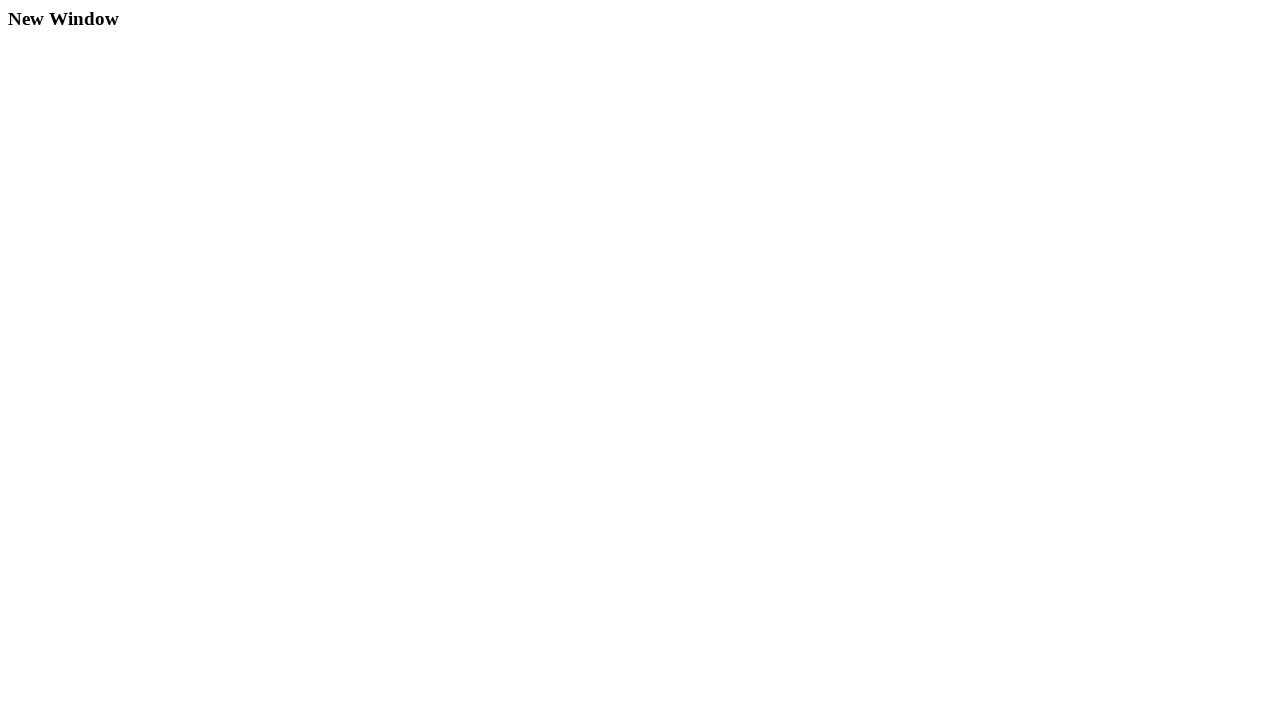

Retrieved title from new window
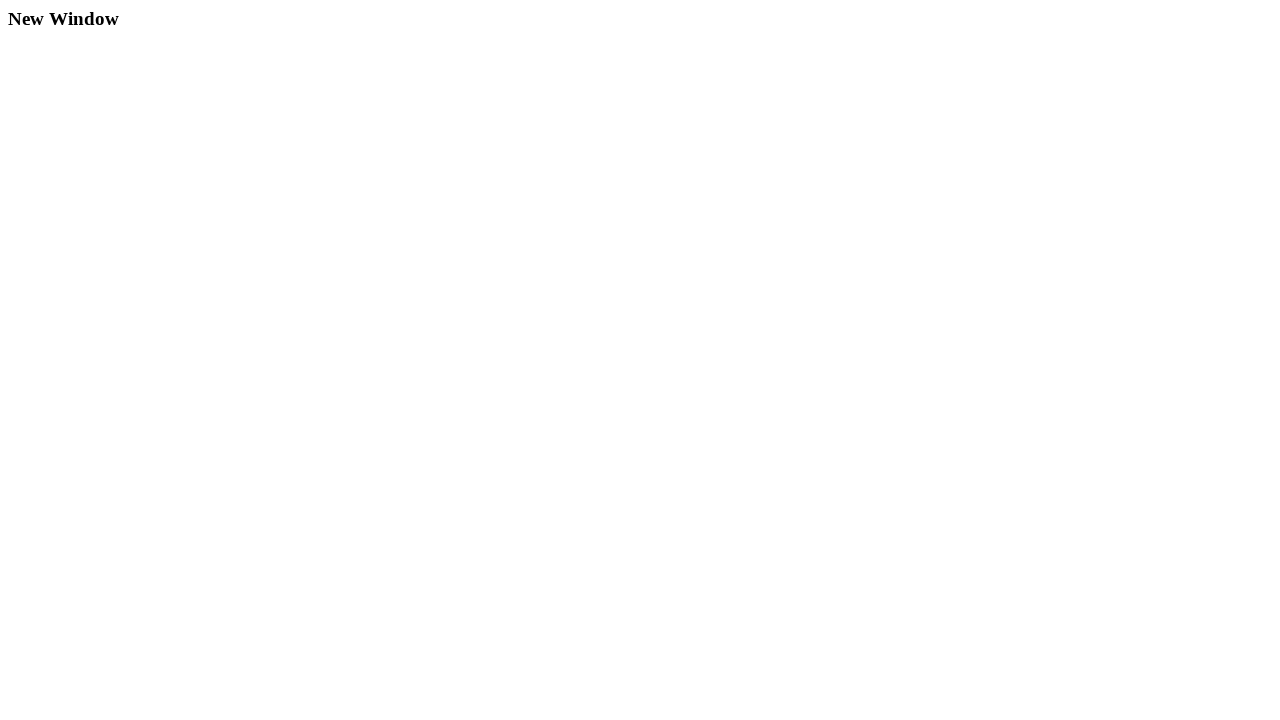

Verified window titles differ - Original: 'The Internet' vs New: 'New Window'
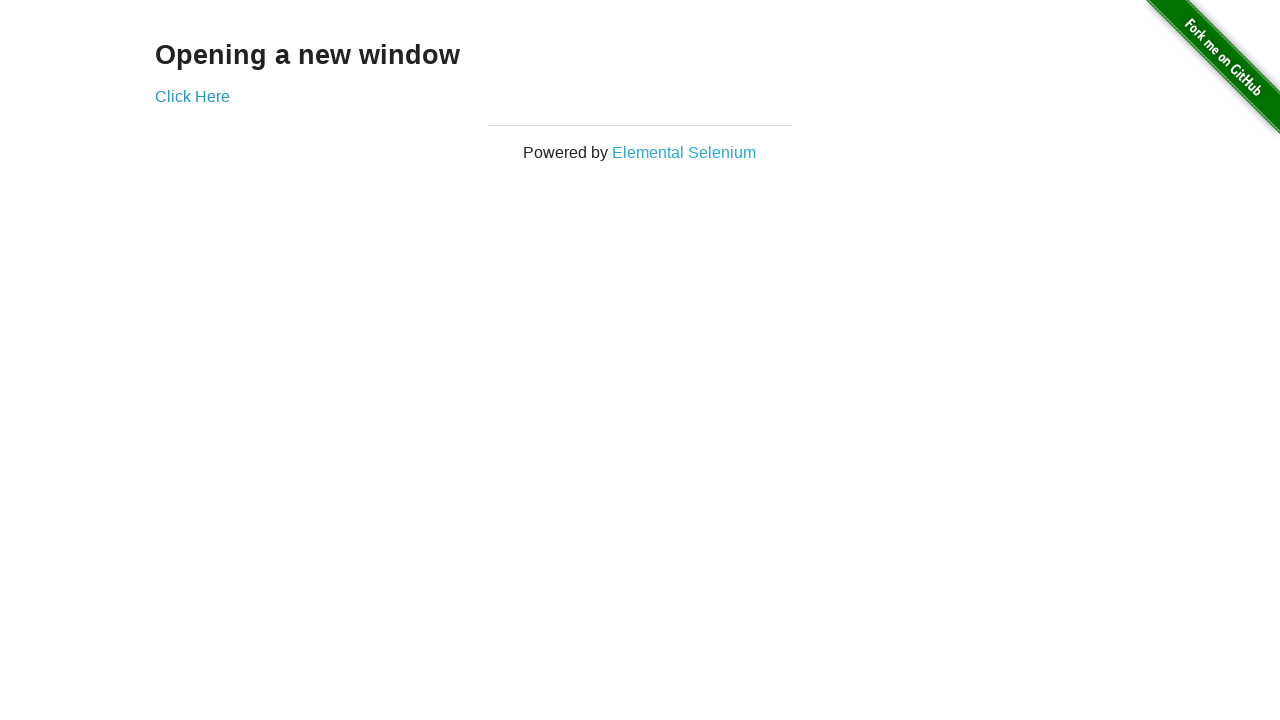

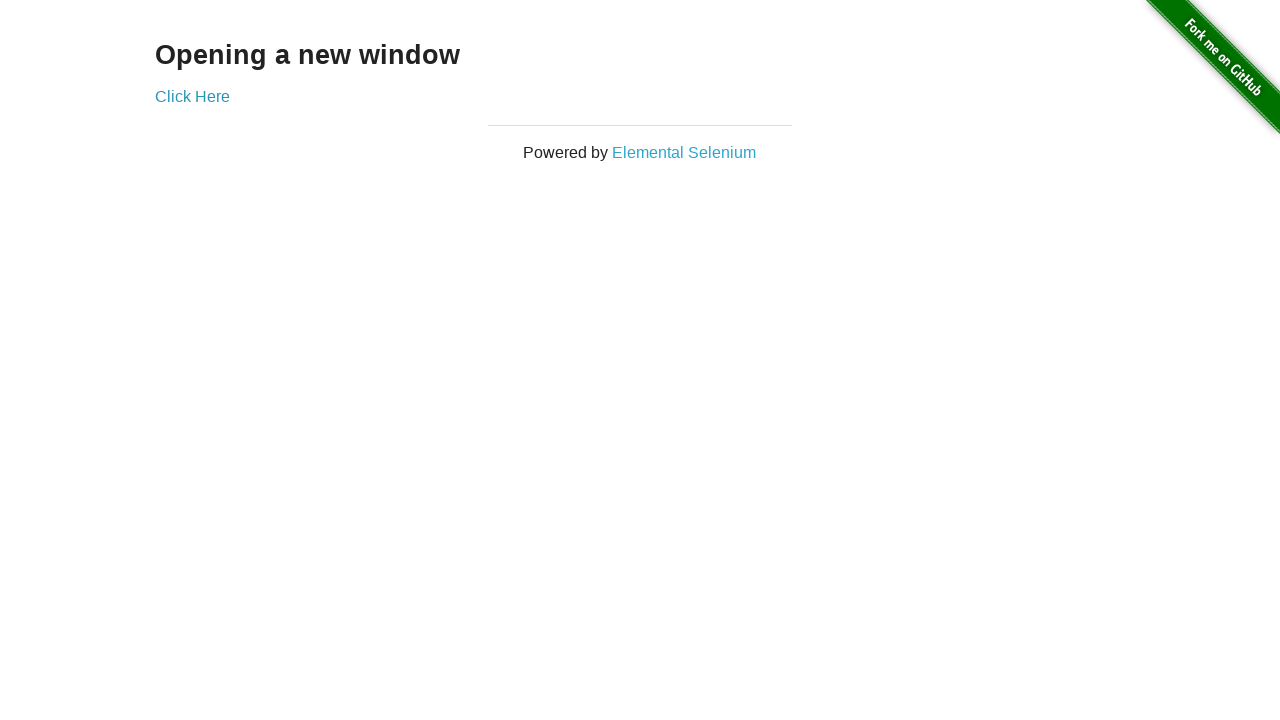